Navigates to Swiggy food delivery website and enters a location in the location search field to find nearby restaurants

Starting URL: https://www.swiggy.com/

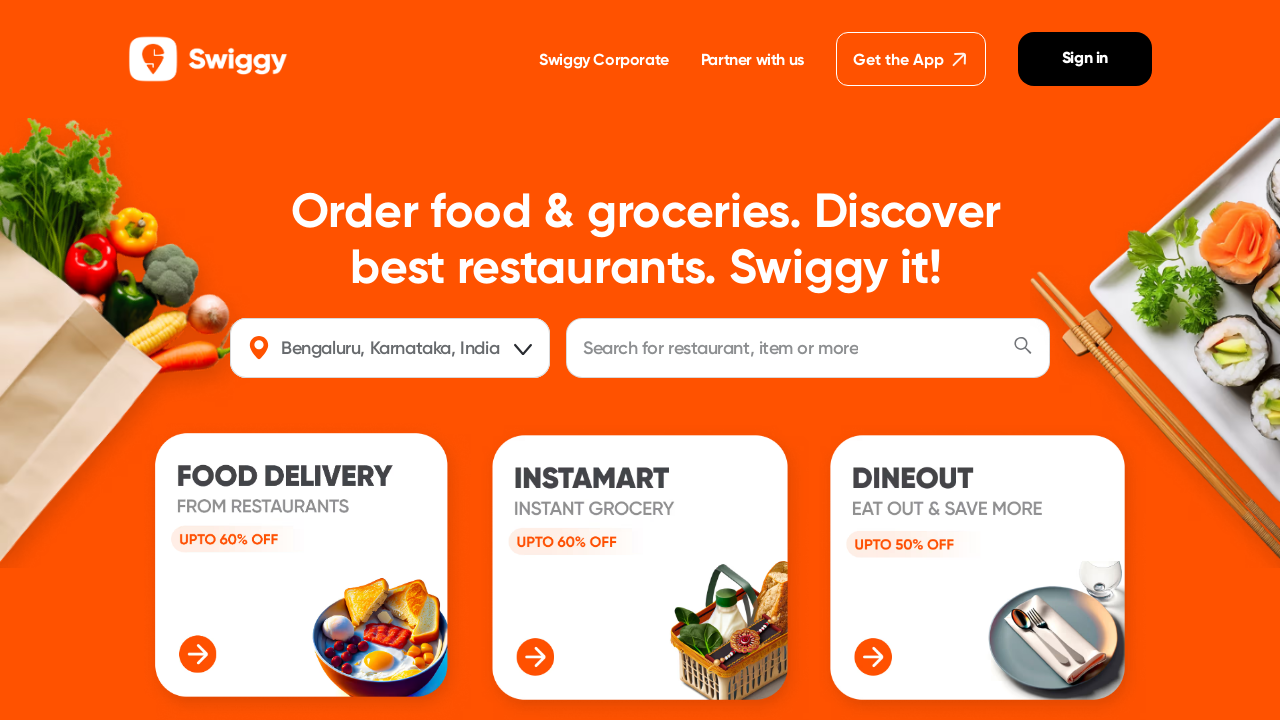

Filled location field with 'Sholinghanalur' to search for nearby restaurants on #location
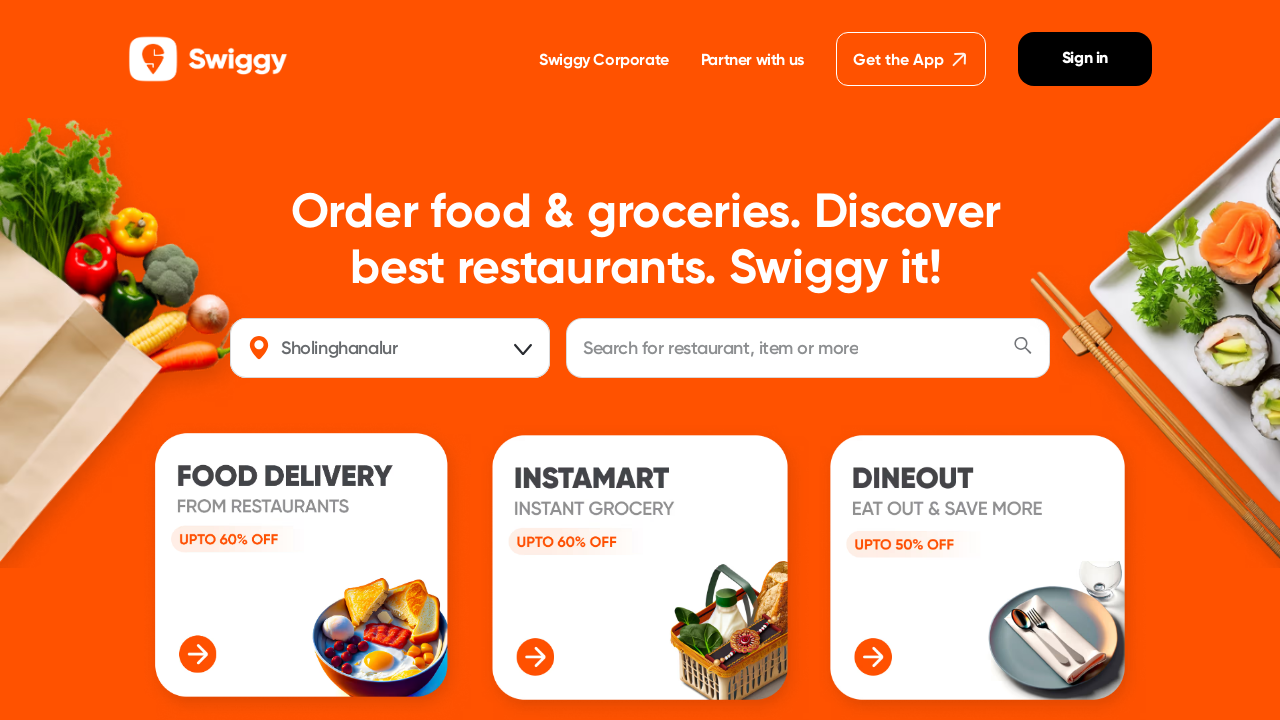

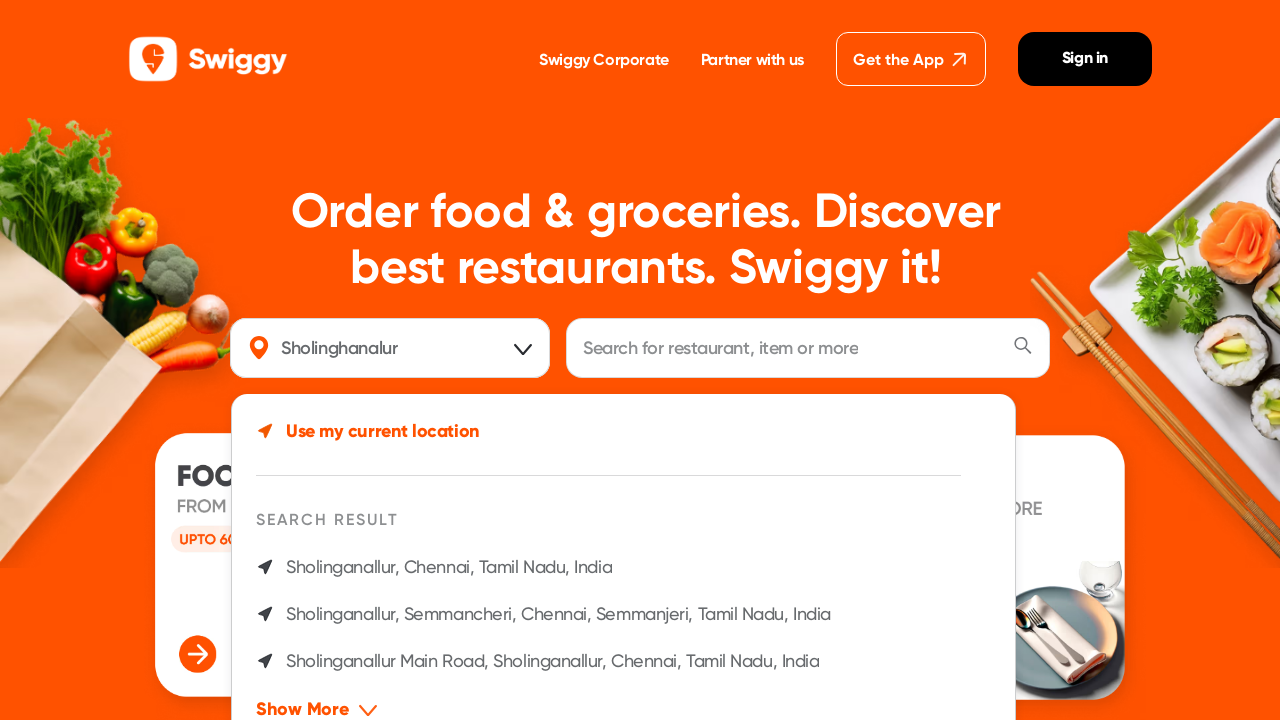